Tests complete login and logout flow, verifying return to login page

Starting URL: https://the-internet.herokuapp.com/

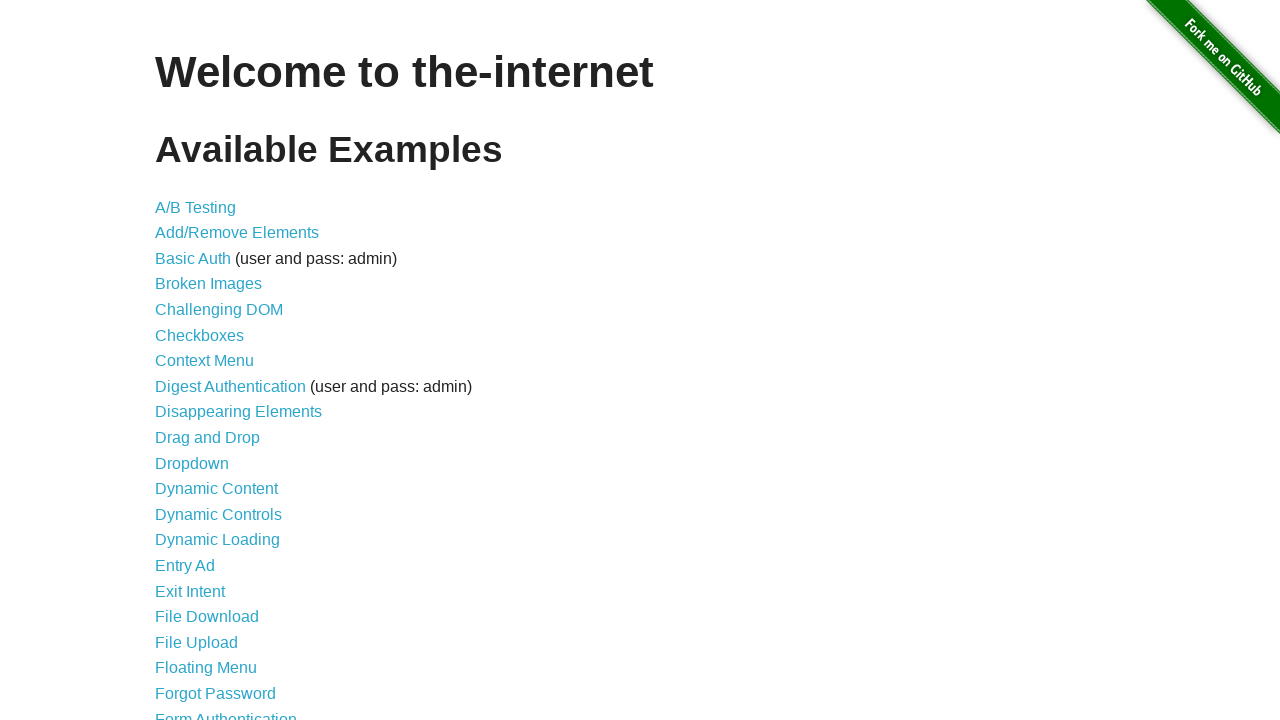

Clicked on Form Authentication link at (226, 712) on text=Form Authentication
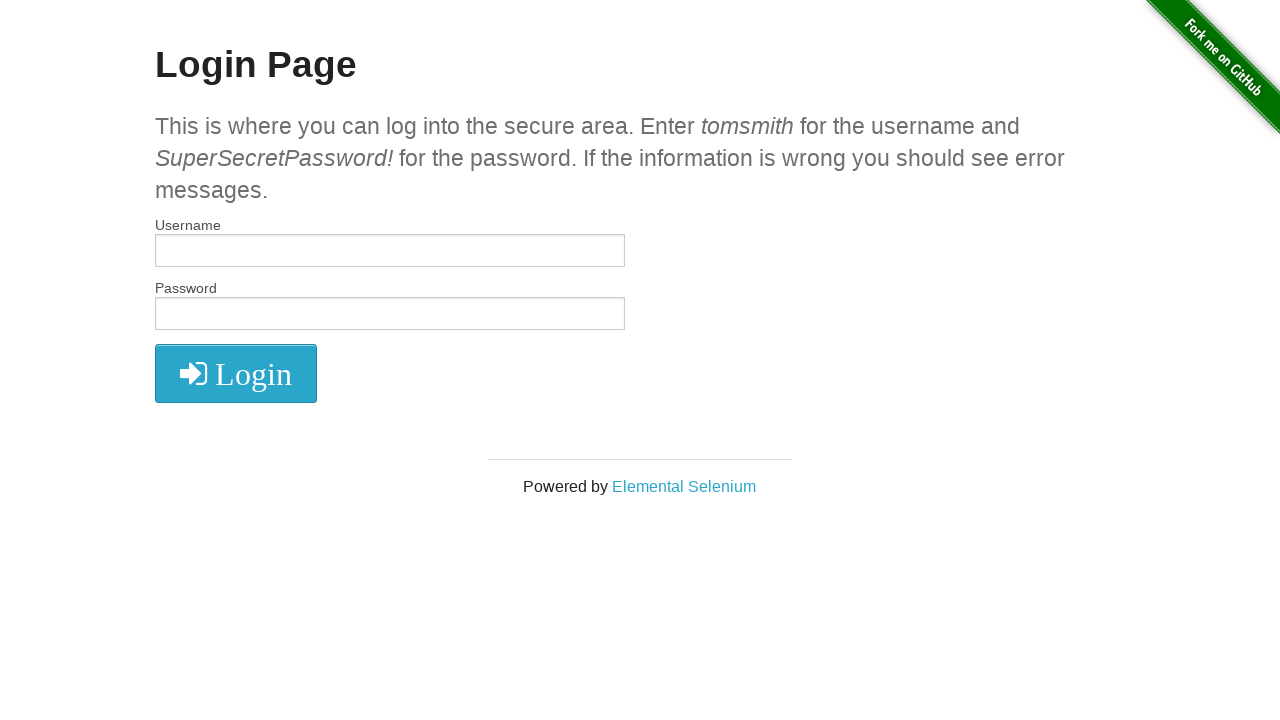

Filled username field with 'tomsmith' on input[name='username']
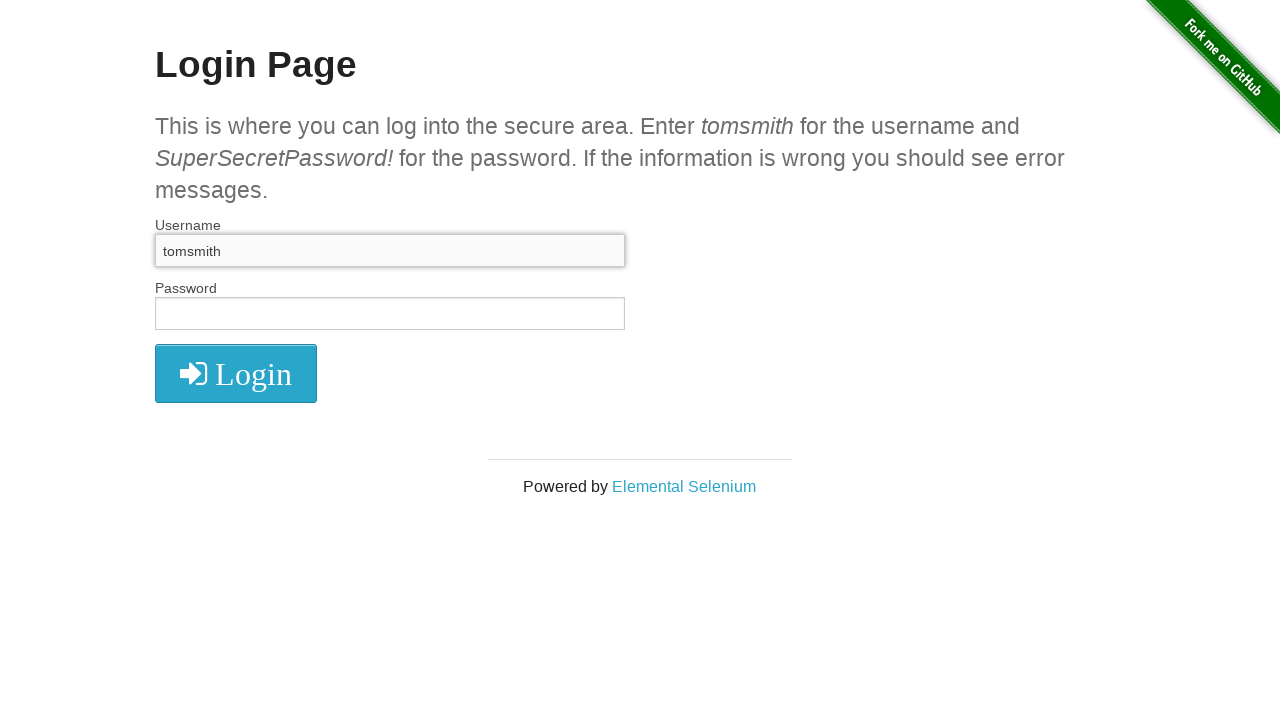

Filled password field with 'SuperSecretPassword!' on input[name='password']
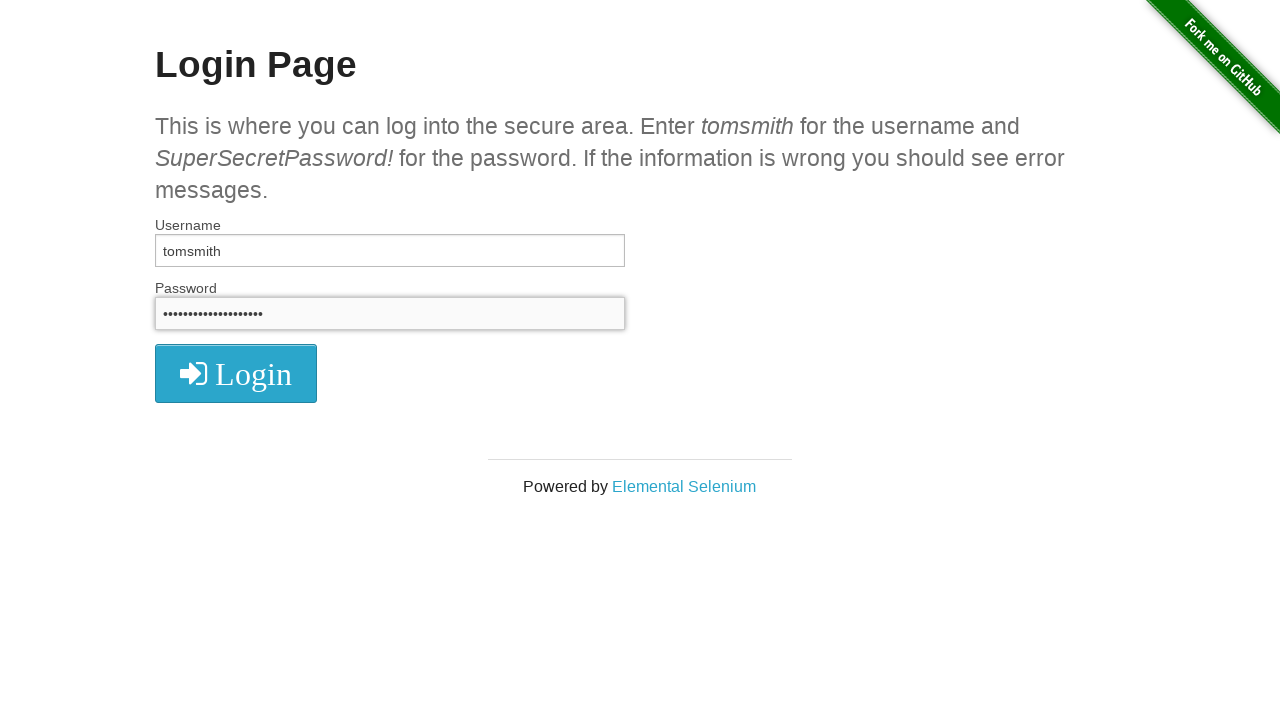

Clicked login button at (236, 373) on .radius
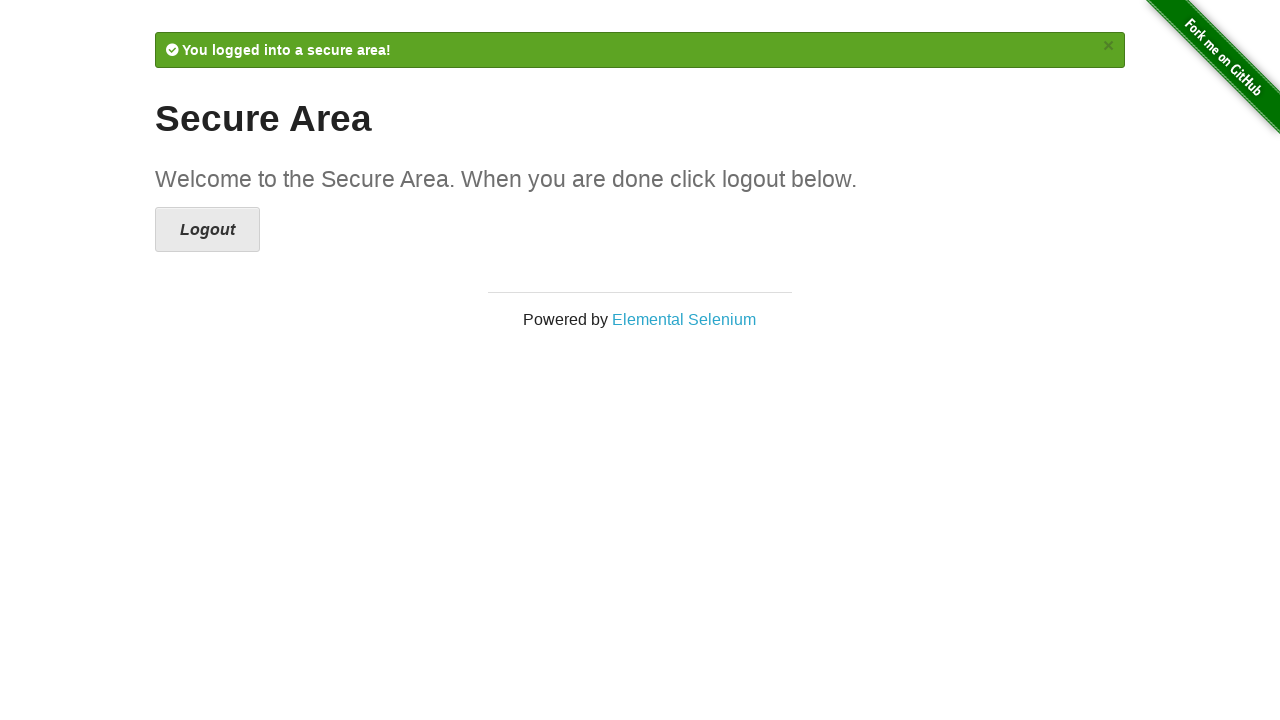

Clicked logout button at (208, 230) on xpath=//a[@class='button secondary radius']
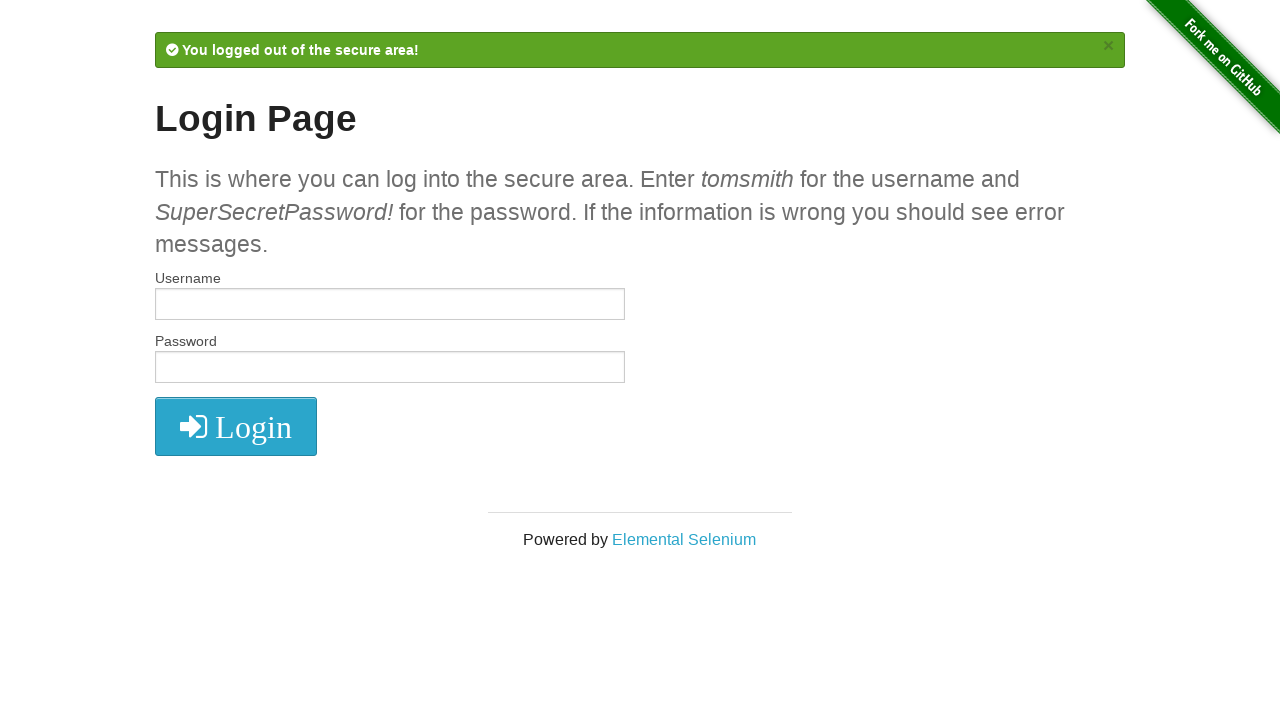

Verified successful return to login page after logout
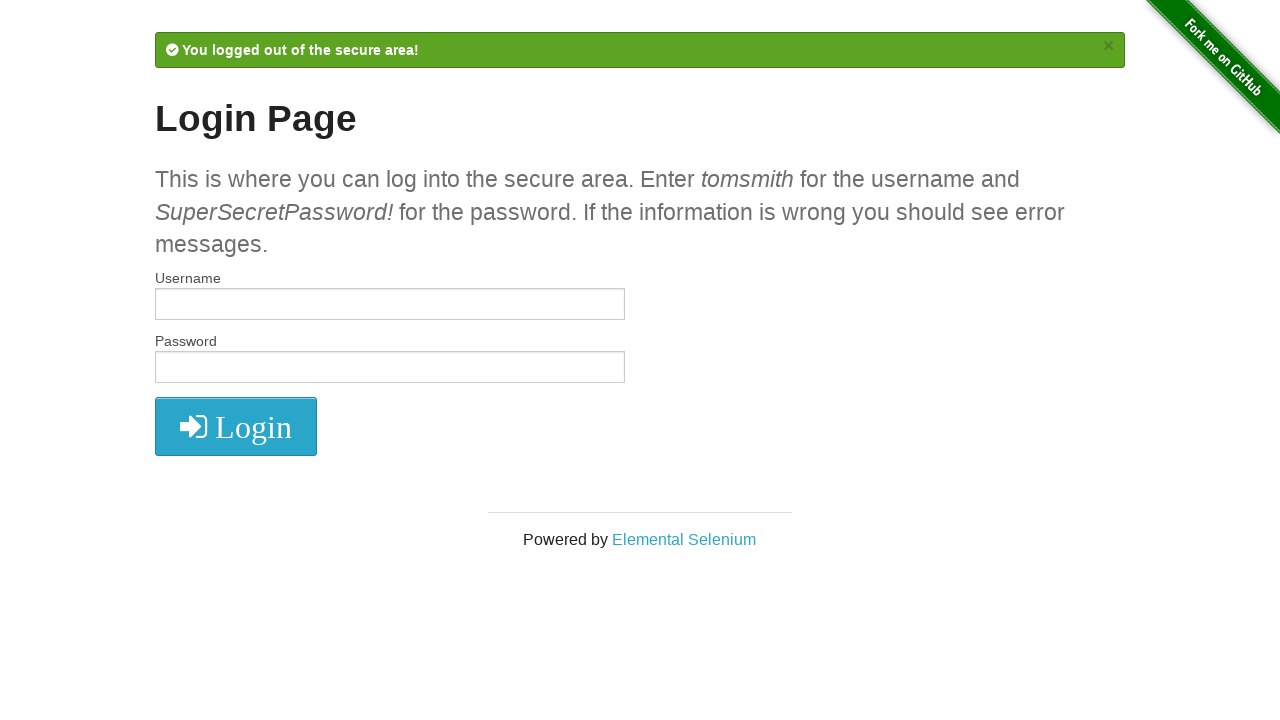

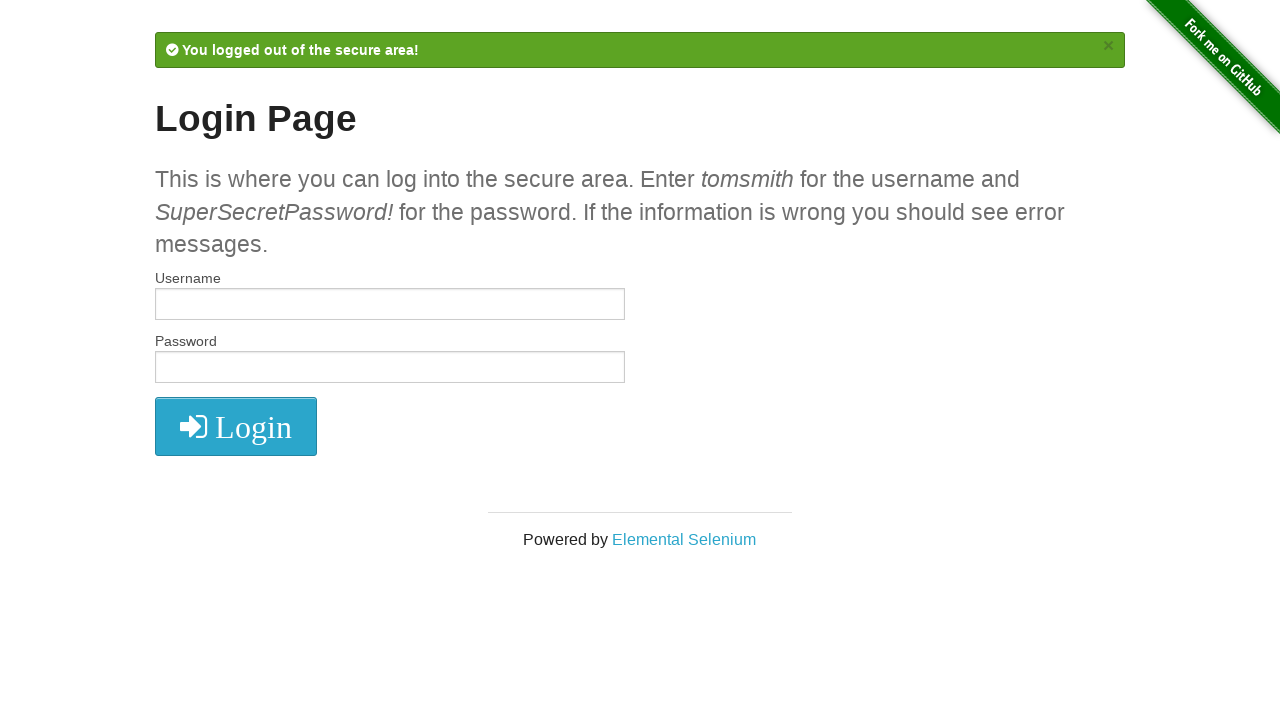